Tests moving mouse to absolute viewport coordinates and verifying the position

Starting URL: https://www.selenium.dev/selenium/web/mouse_interaction.html

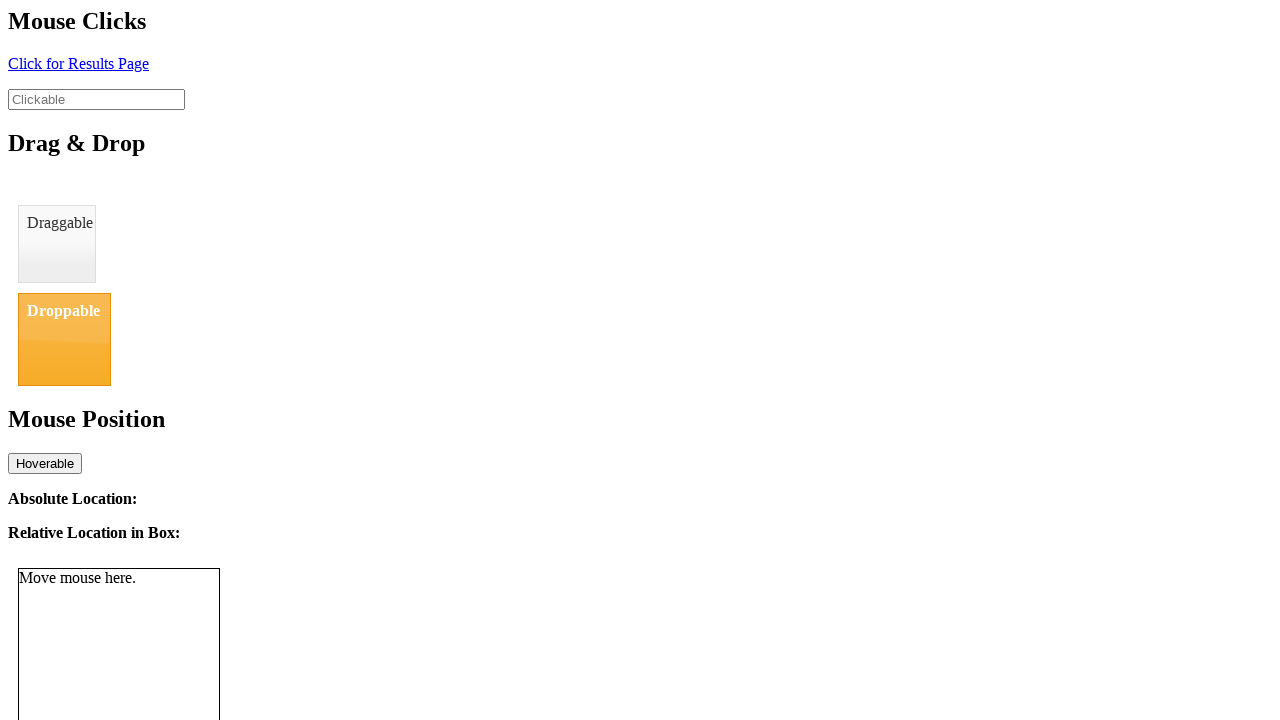

Moved mouse to absolute viewport coordinates (8, 12) at (8, 12)
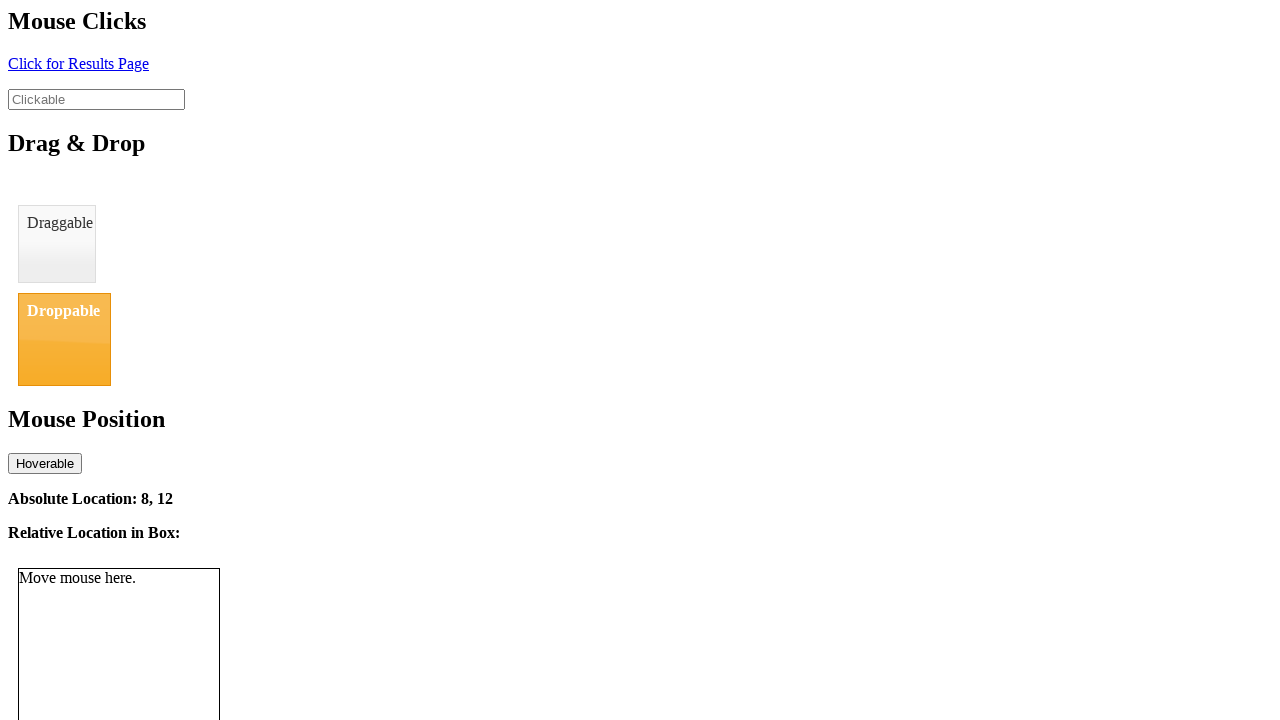

Mouse position element #absolute-location loaded and visible
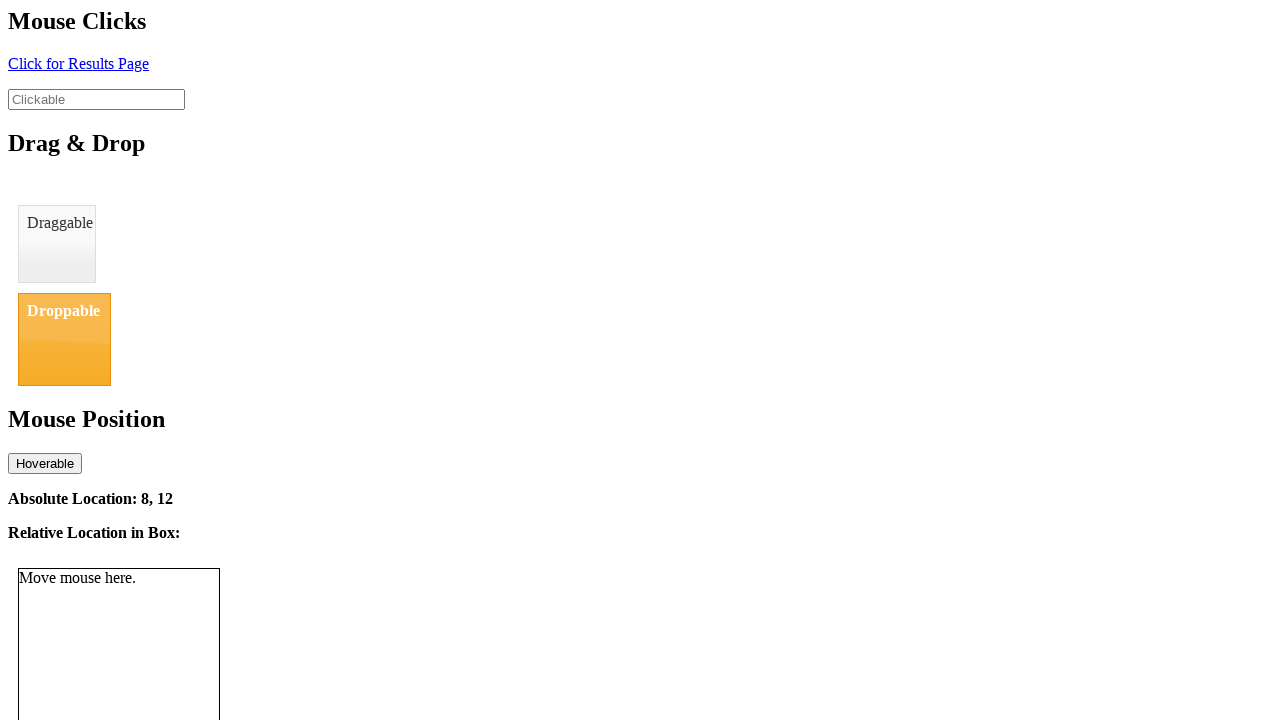

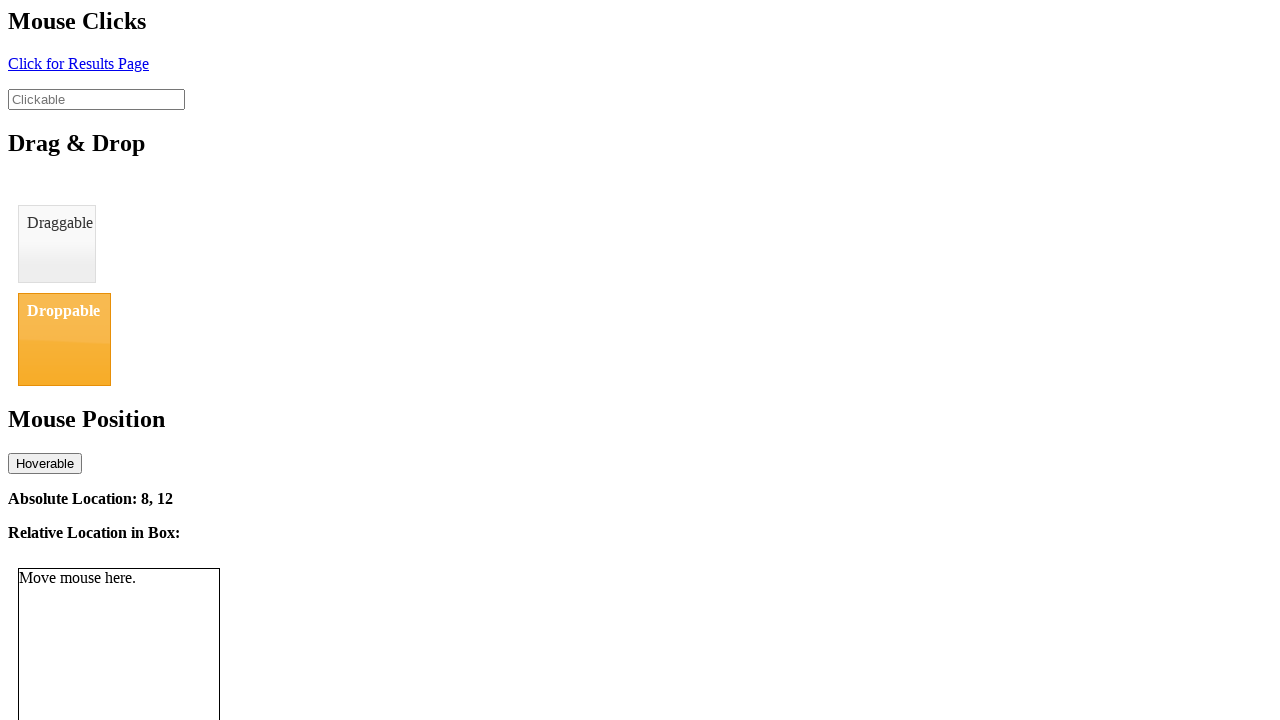